Basic test that navigates to the test automation website and verifies the page loads successfully

Starting URL: https://www.testotomasyonu.com

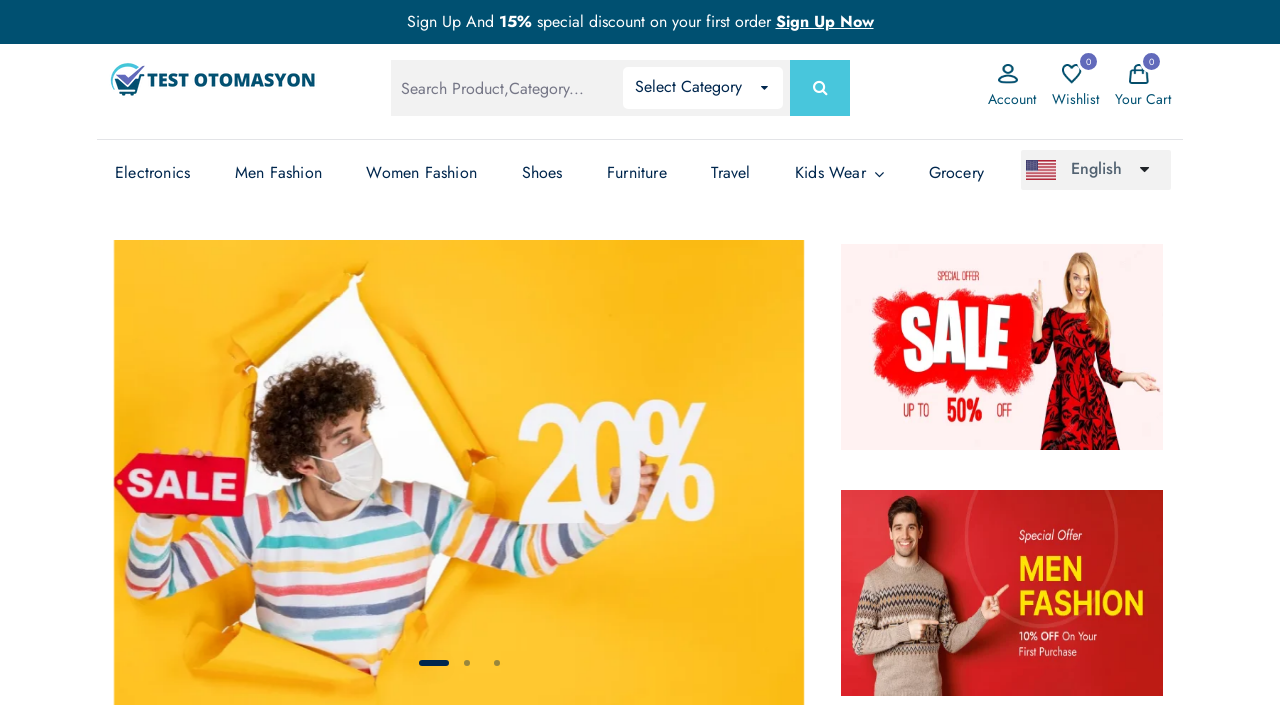

Page DOM content loaded
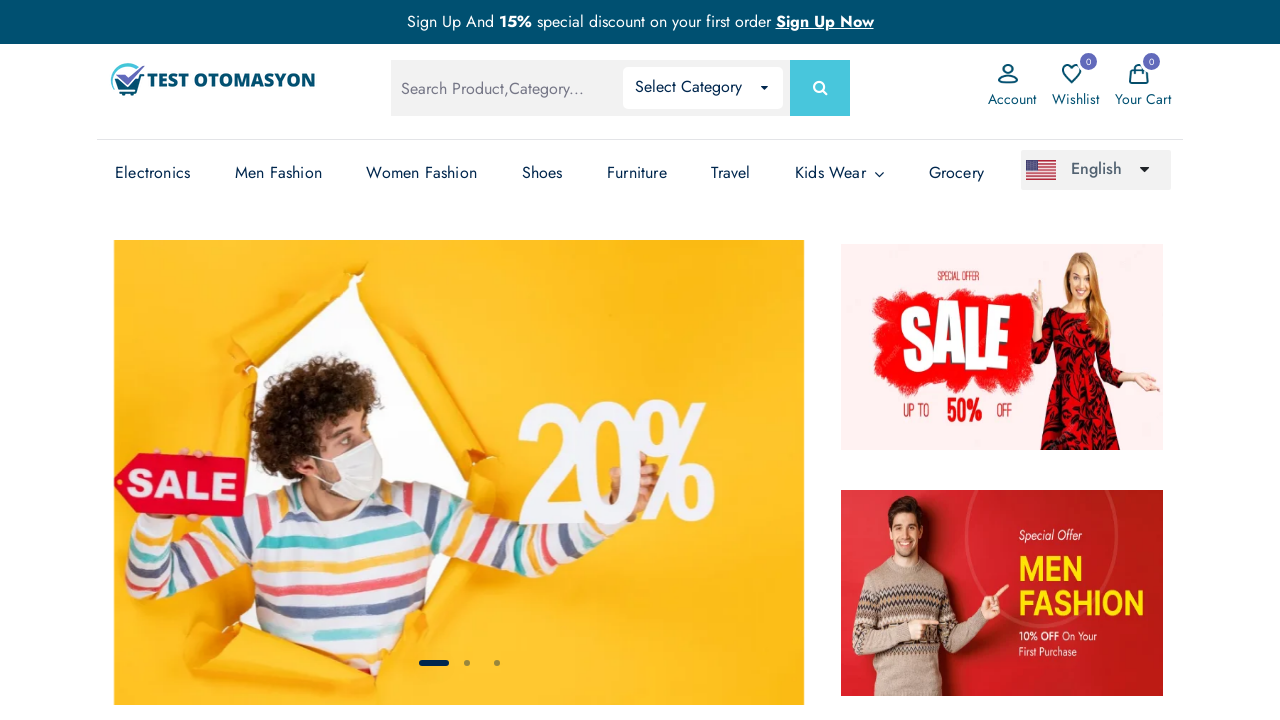

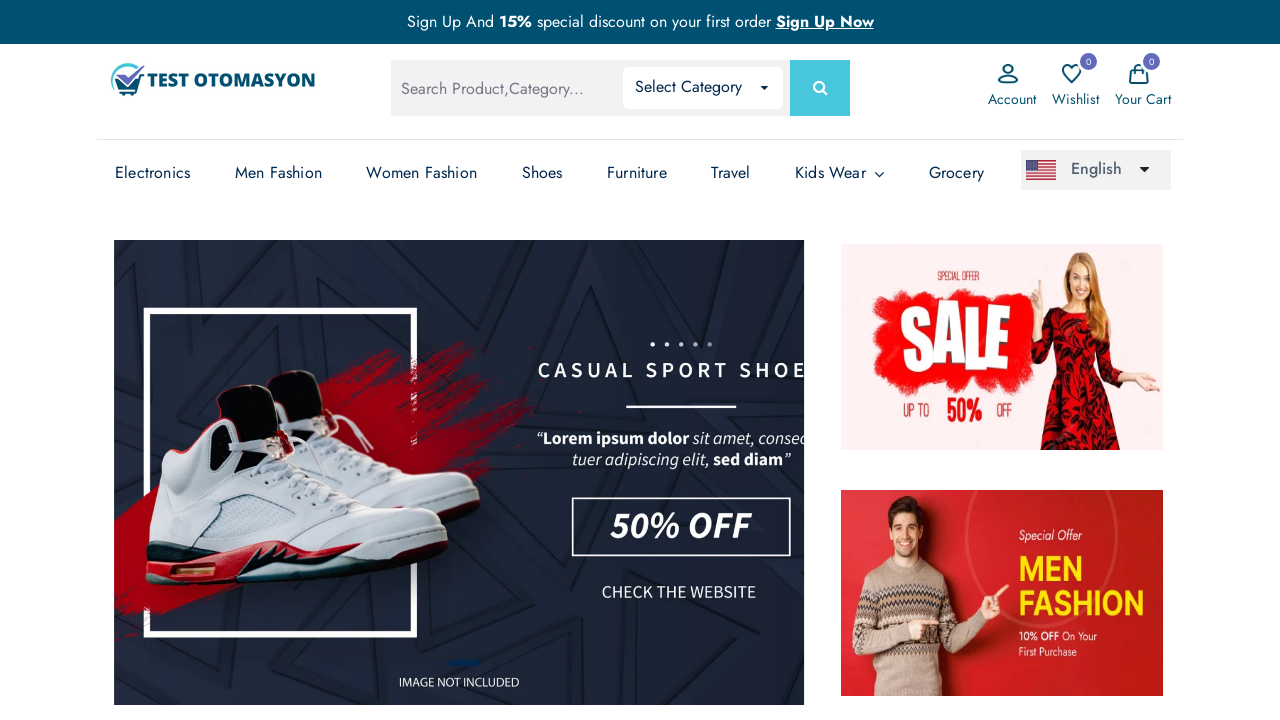